Tests navigation from the homepage to the Elements page and verifies the page is displayed correctly

Starting URL: https://demoqa.com/

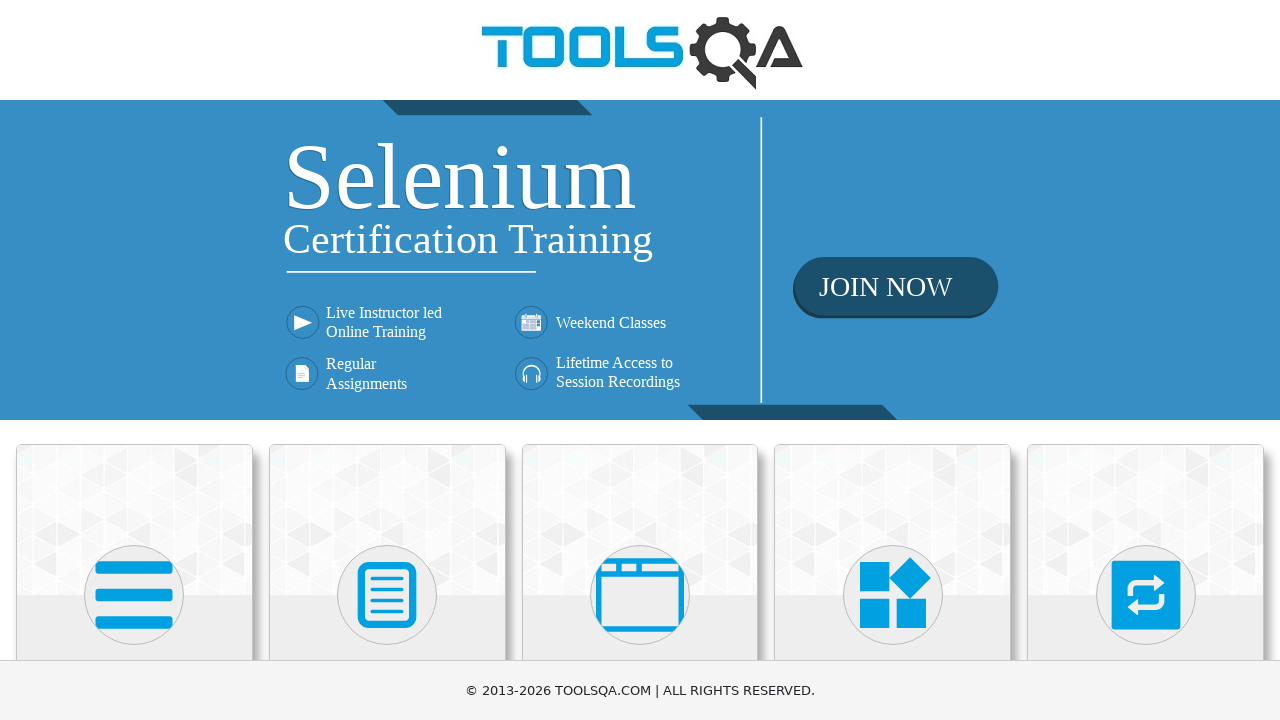

Clicked on Elements card to navigate to Elements page at (134, 360) on text=Elements
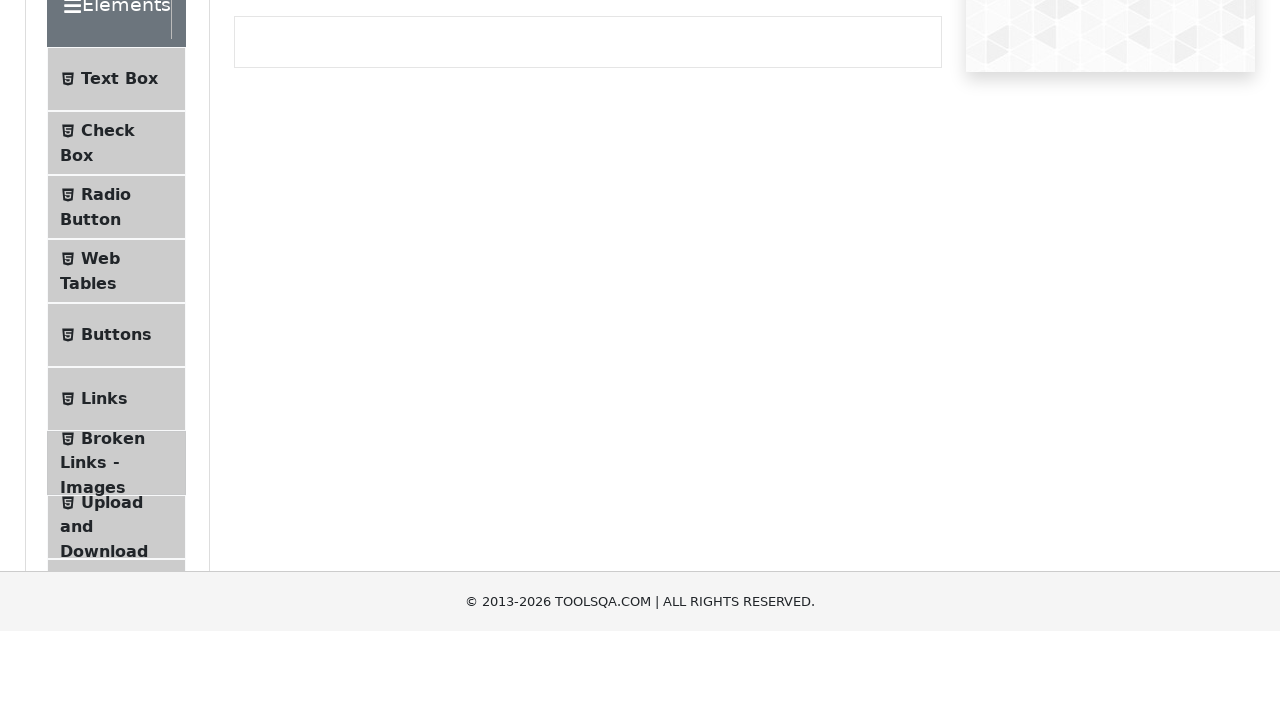

Elements page loaded and Elements text is visible
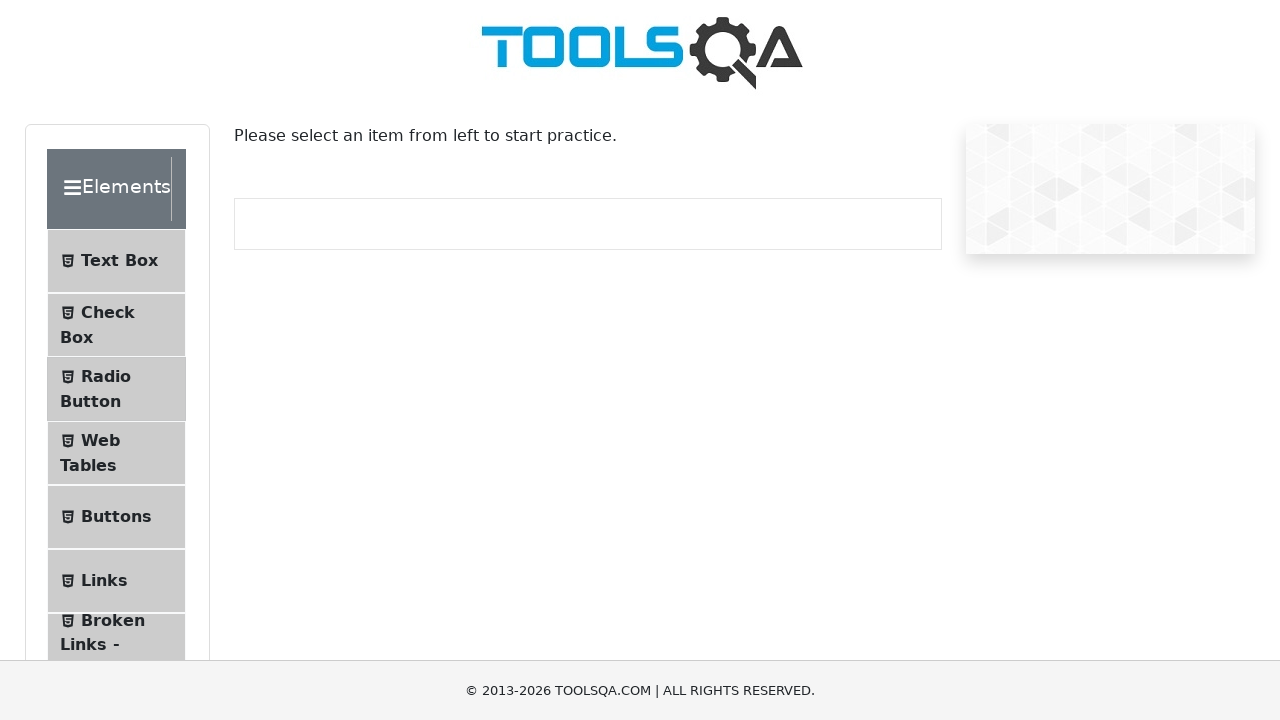

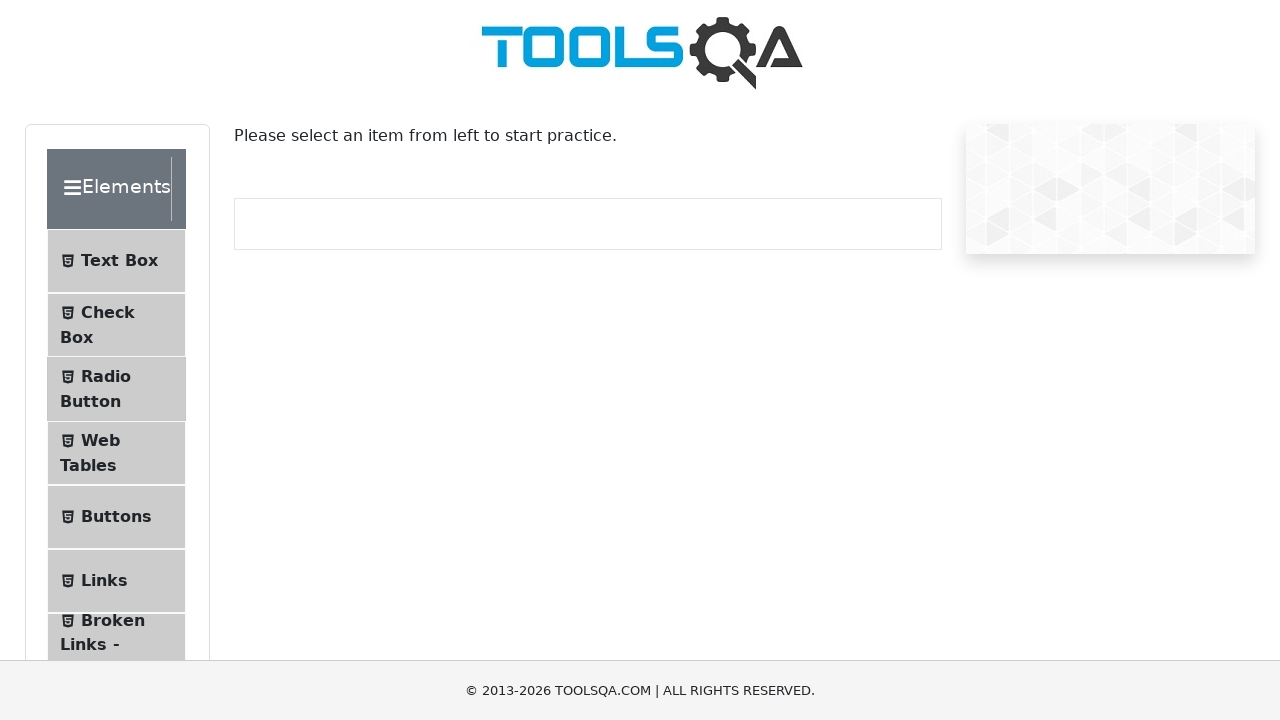